Tests navigation through the IUS eCampus portal by clicking on the Curricula link (which opens a new window) and then selecting the Master SE Curriculum link.

Starting URL: https://ecampus.ius.edu.ba/

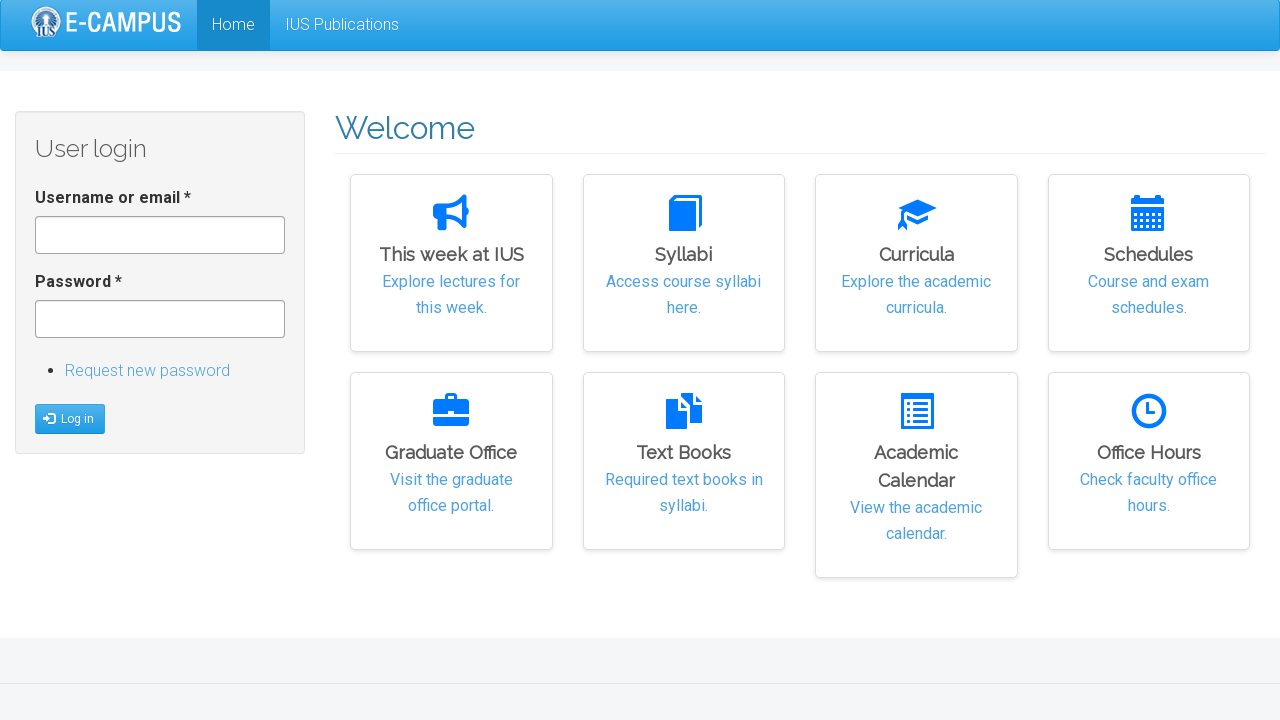

Set viewport size to 1920x1053
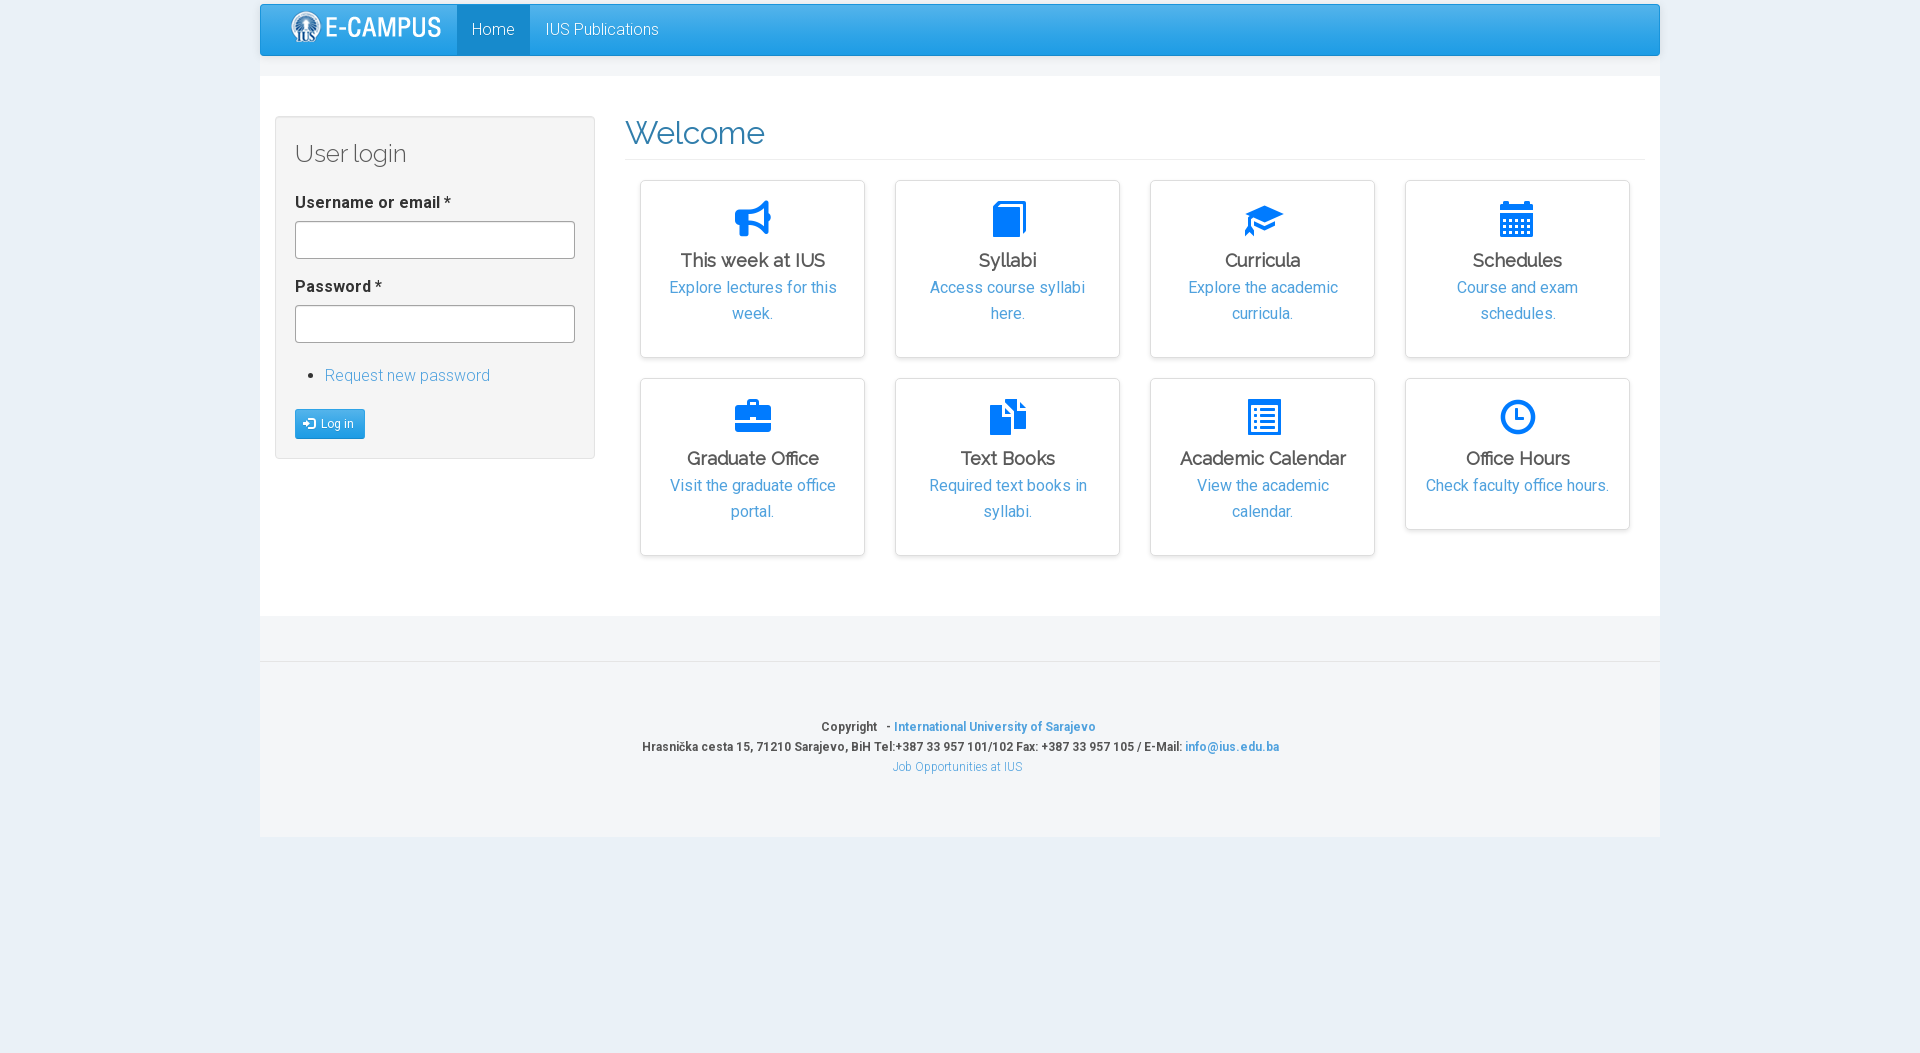

Clicked on Curricula link which opened a new window at (1262, 271) on text=Curricula
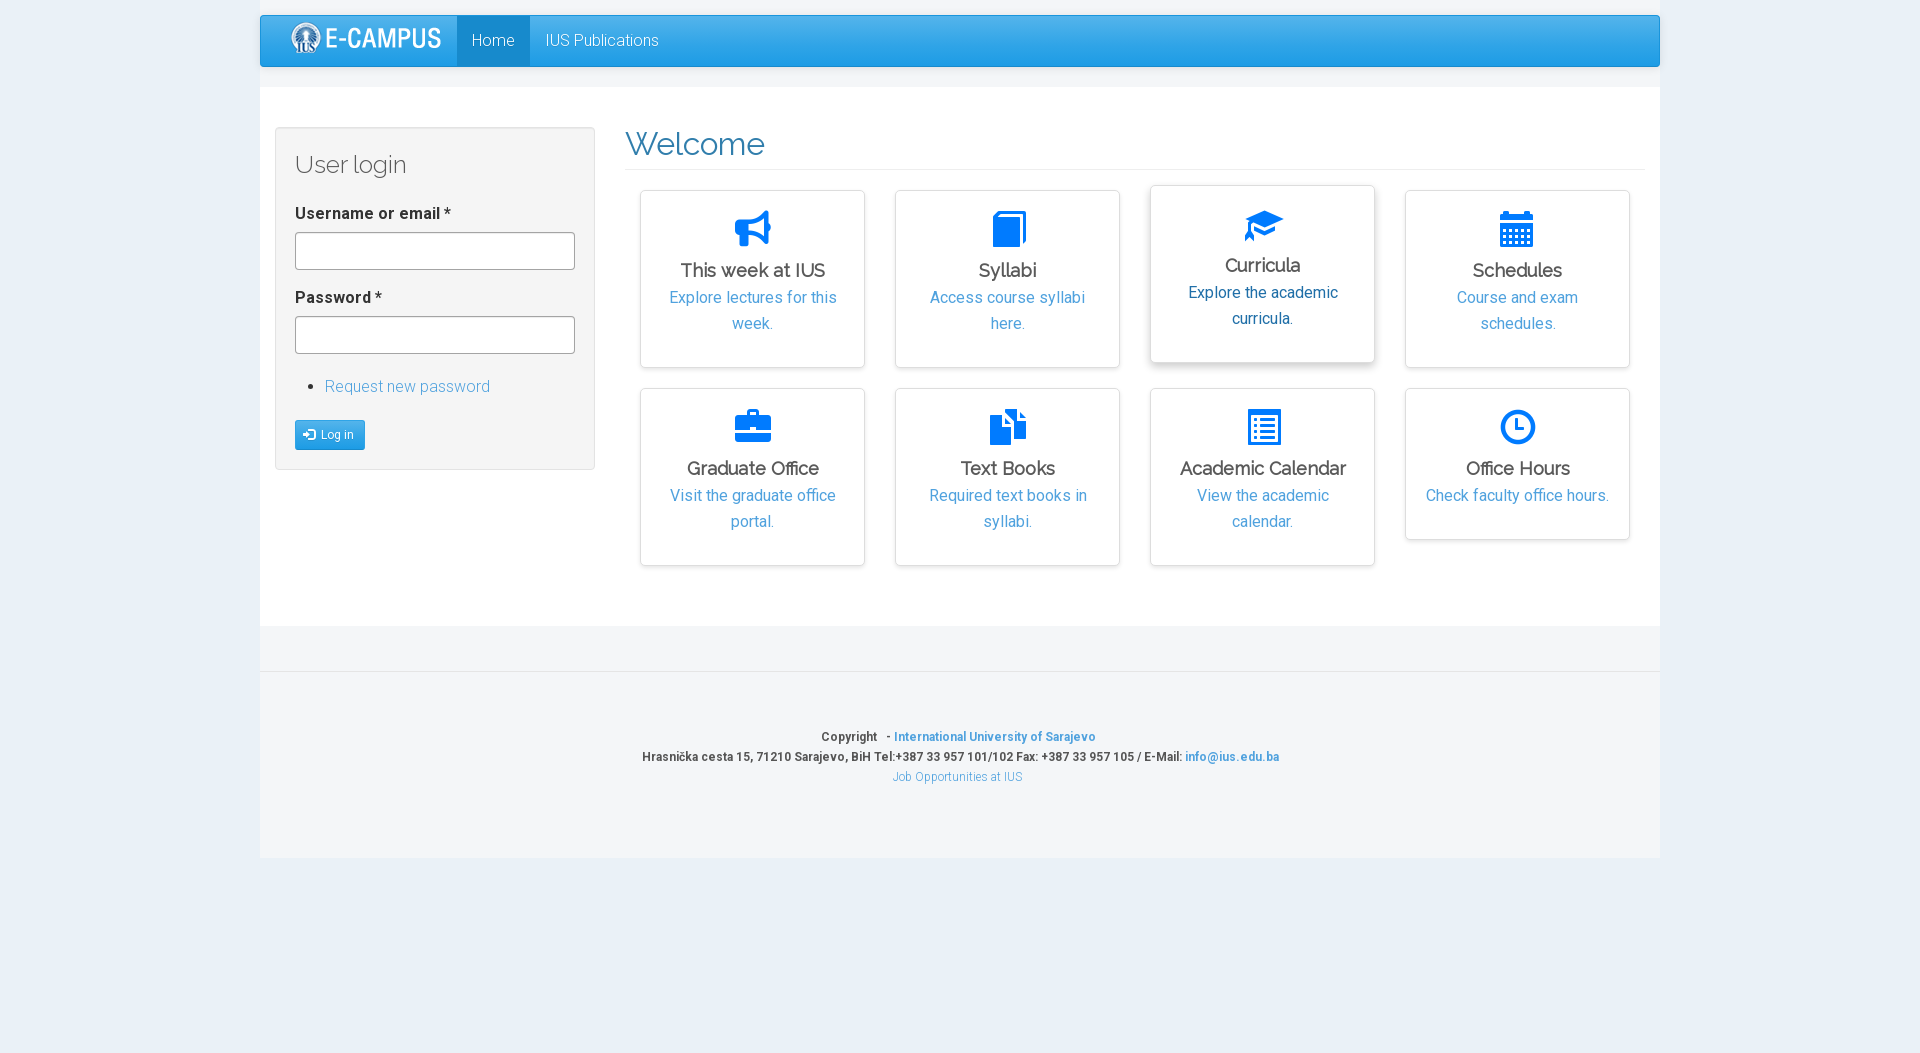

Switched to new Curricula window and waited for page to load
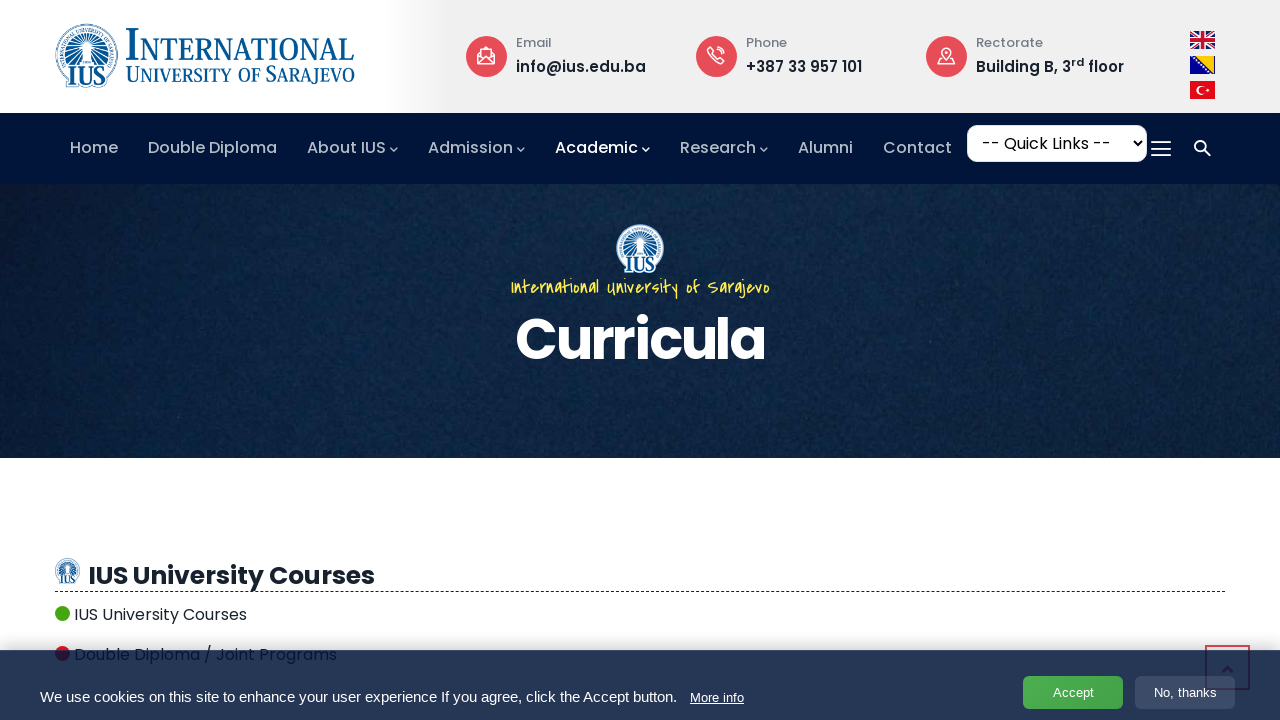

Clicked on Master SE Curriculum link in the new window at (68, 360) on text=Master SE Curriculum
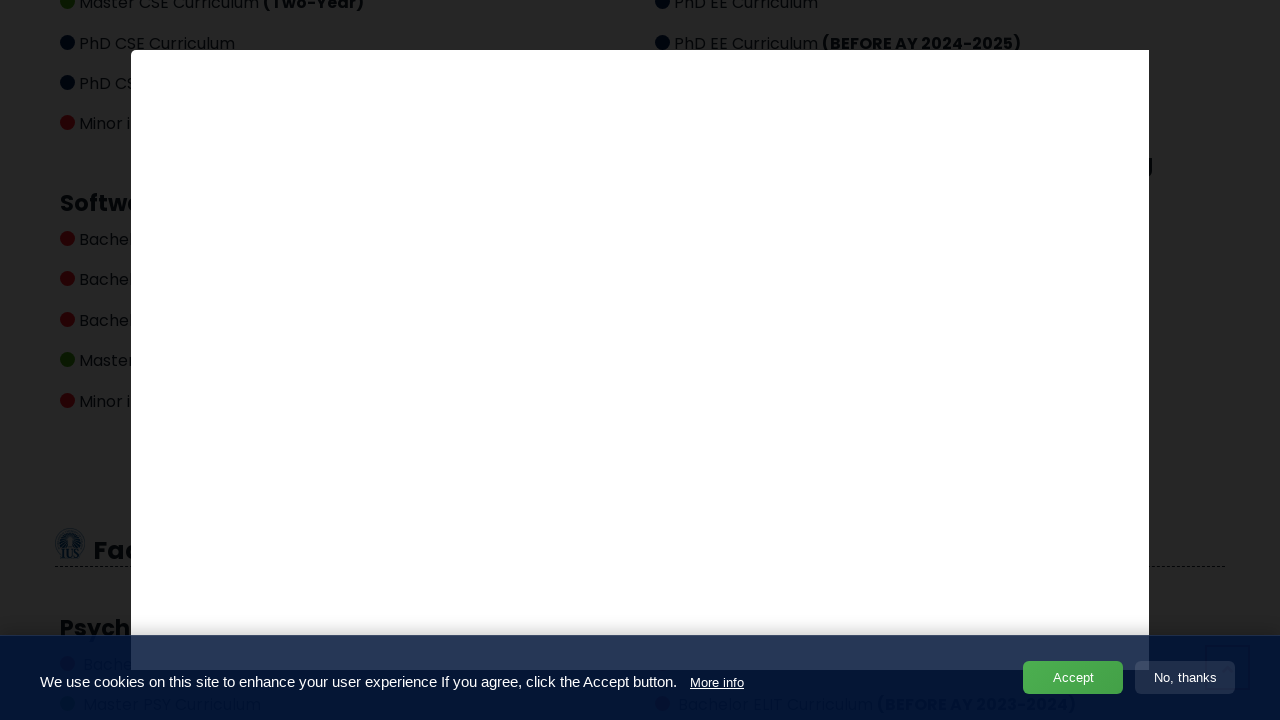

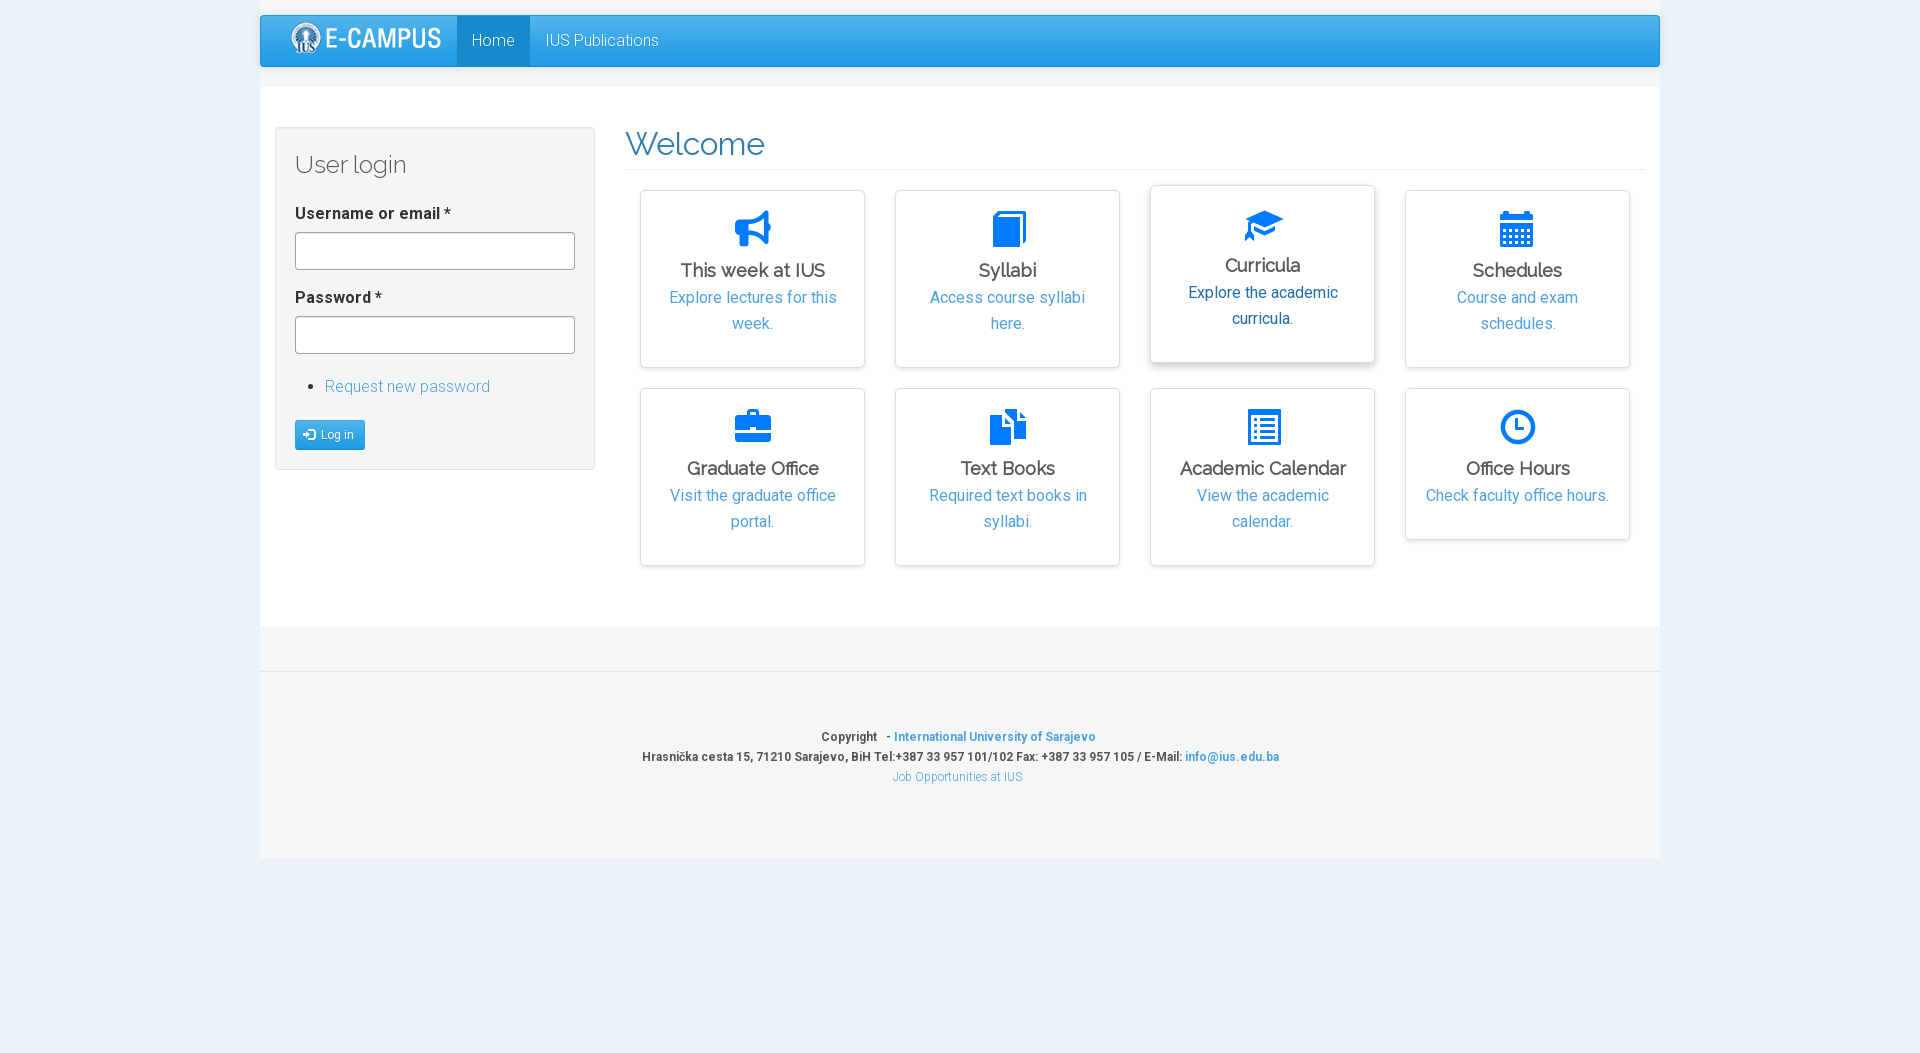